Tests form filling functionality by clicking a specific link, then filling out a form with first name, last name, city, and country fields before submitting.

Starting URL: http://suninjuly.github.io/find_link_text

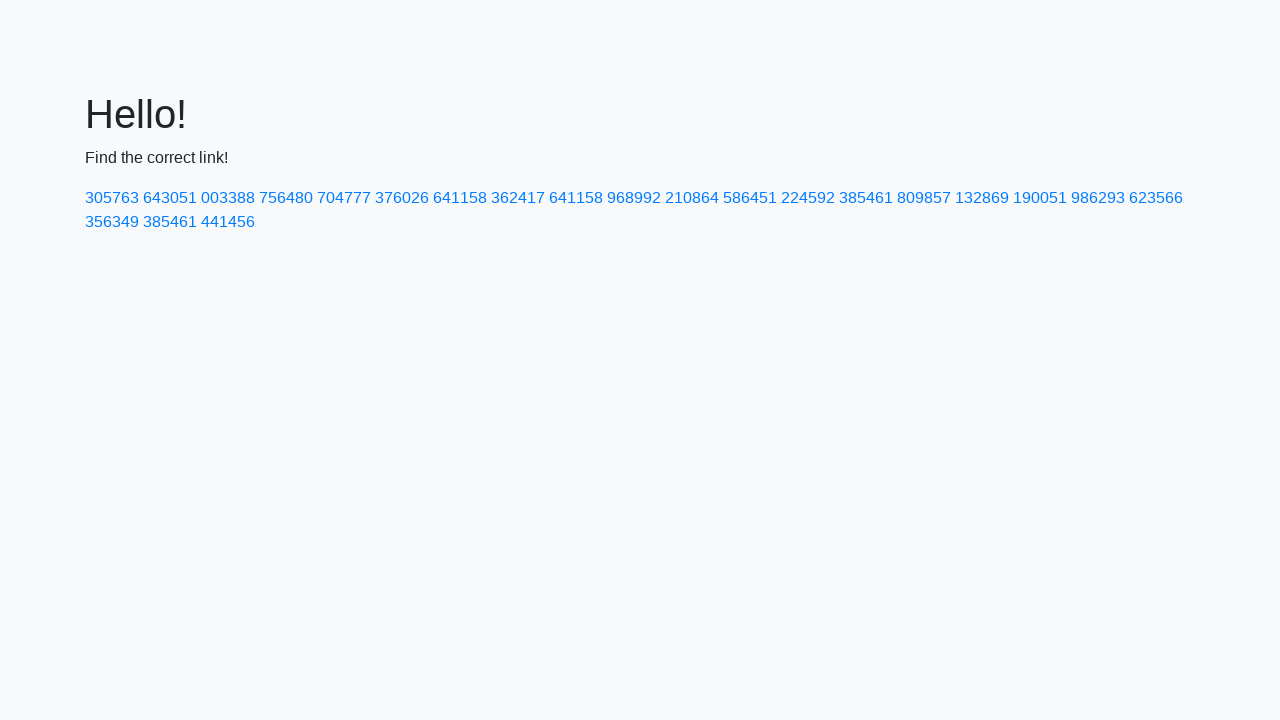

Clicked link with text '224592' at (808, 198) on text=224592
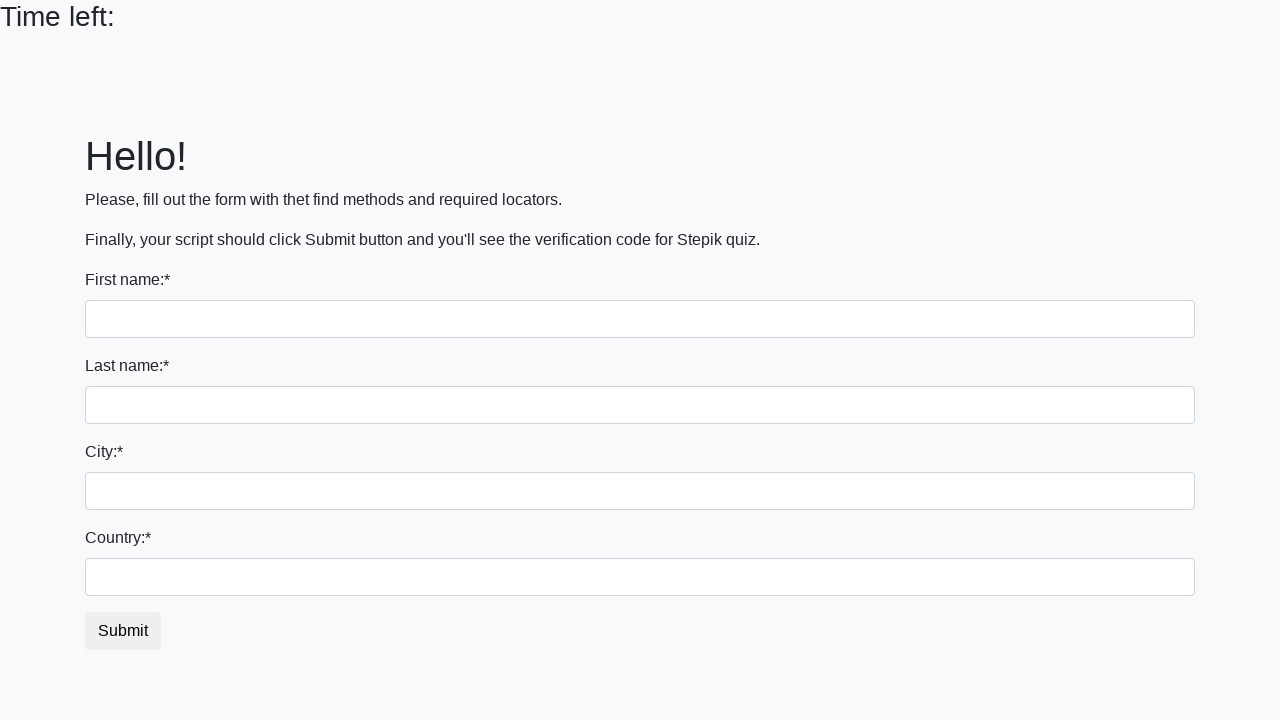

Filled first name field with 'Ivan' on input[name='first_name']
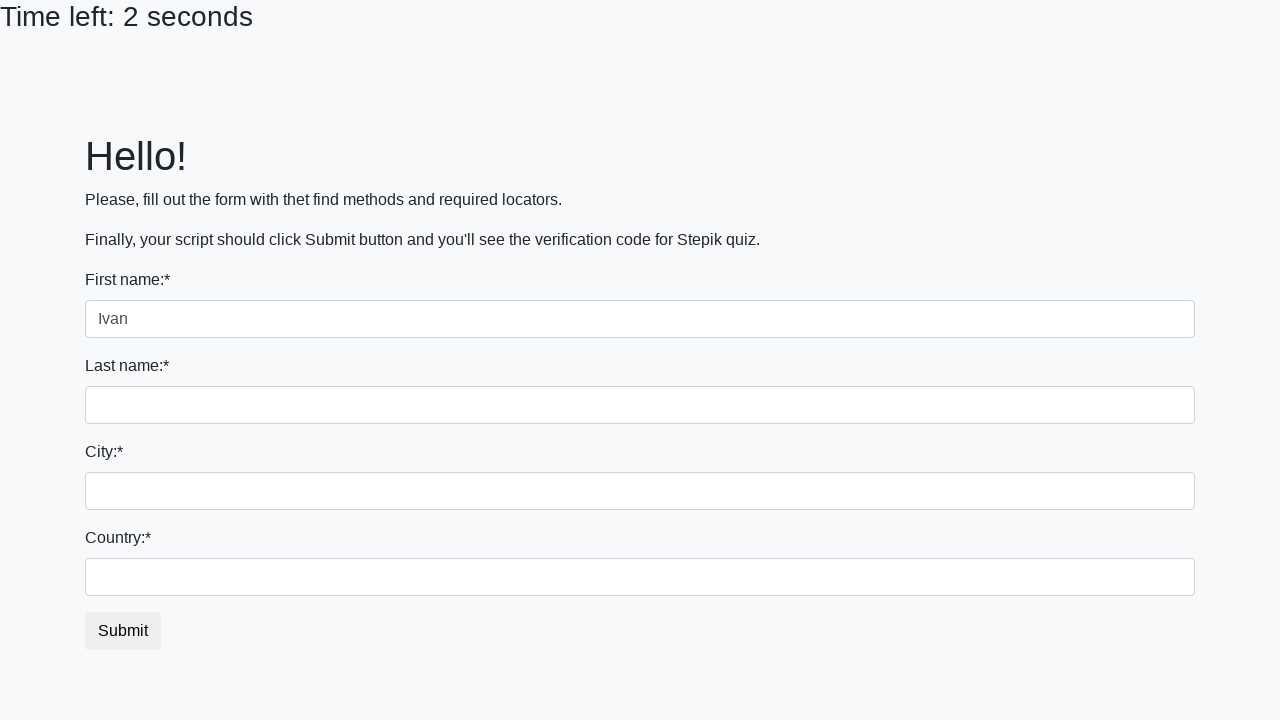

Filled last name field with 'Petrov' on input[name='last_name']
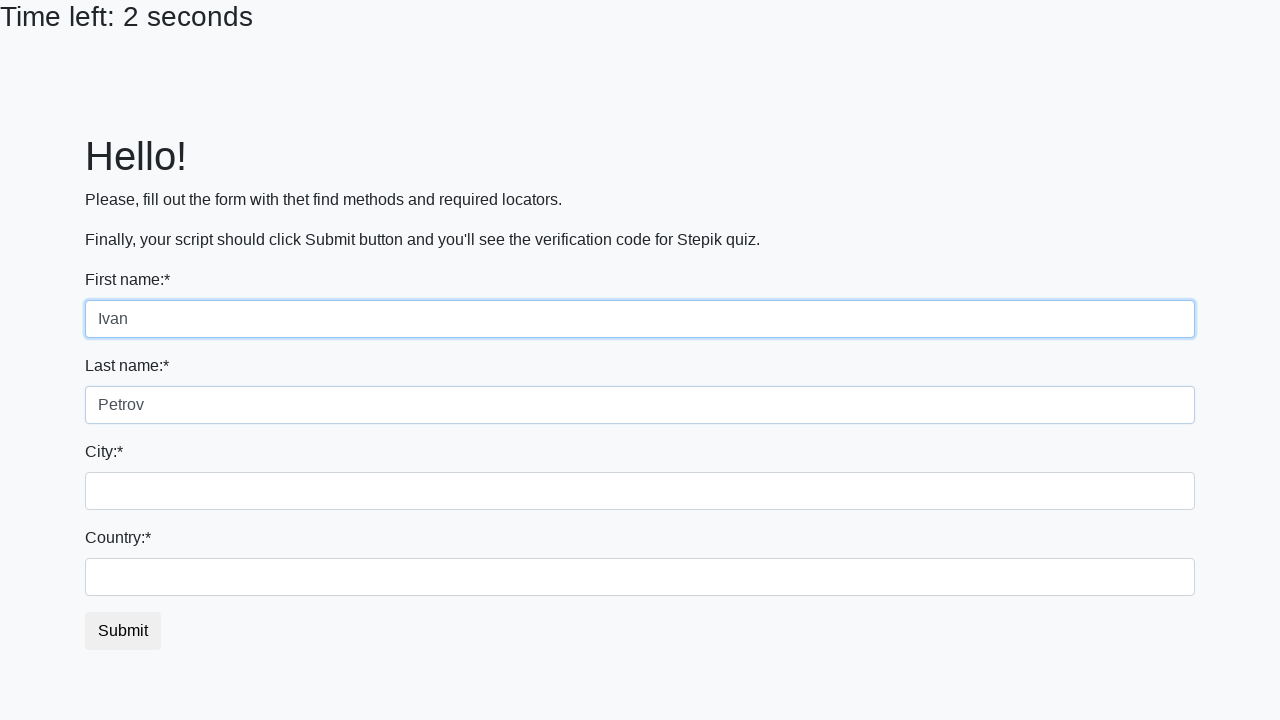

Filled city field with 'Smolensk' on .city
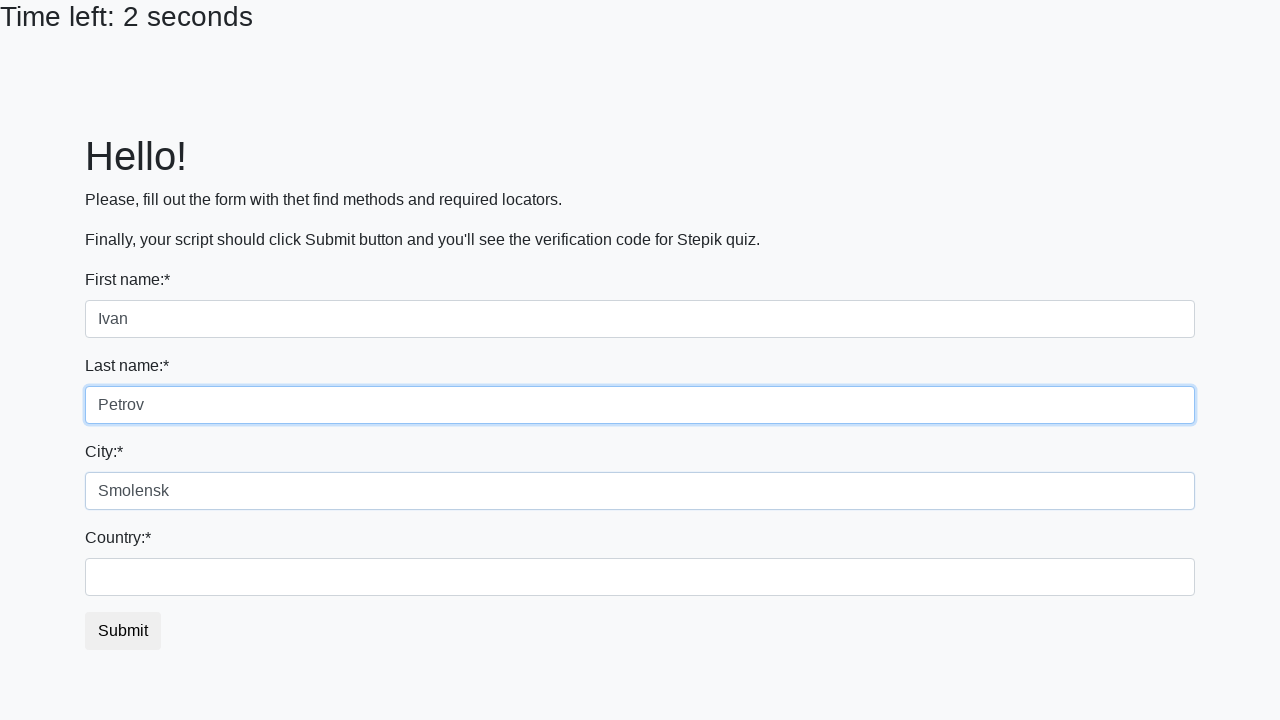

Filled country field with 'Russia' on #country
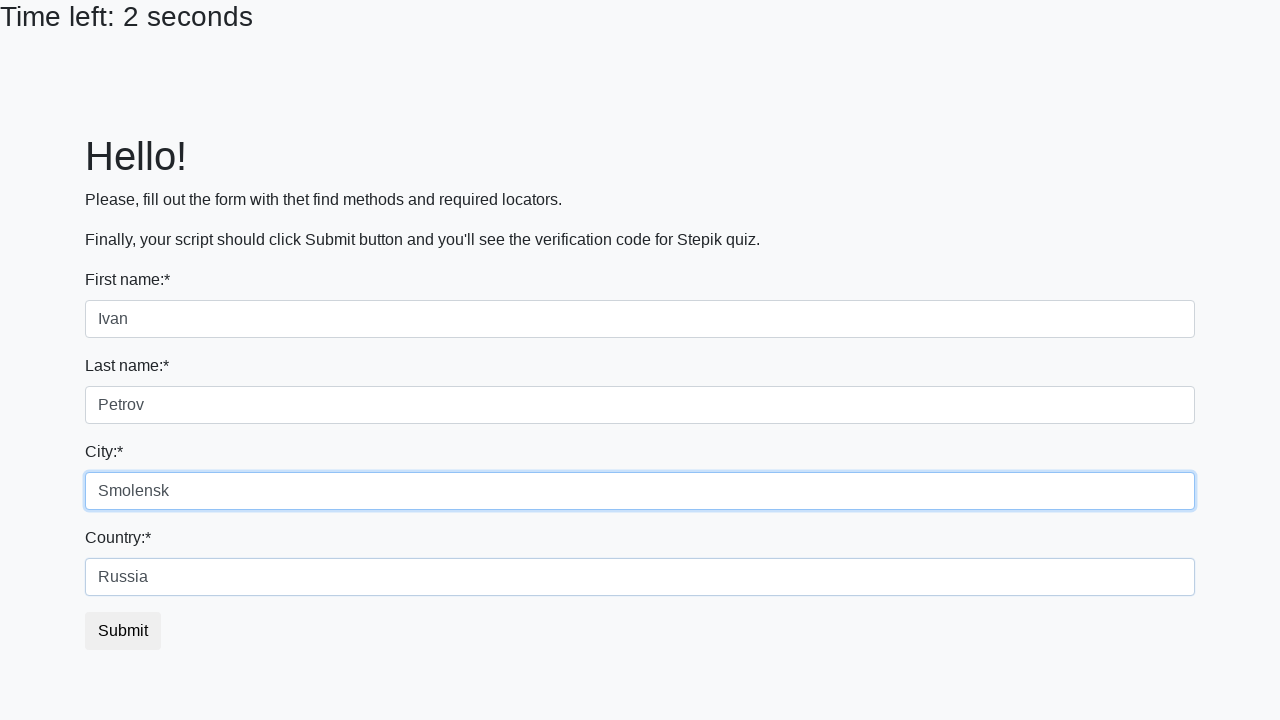

Clicked submit button to submit form at (123, 631) on button.btn
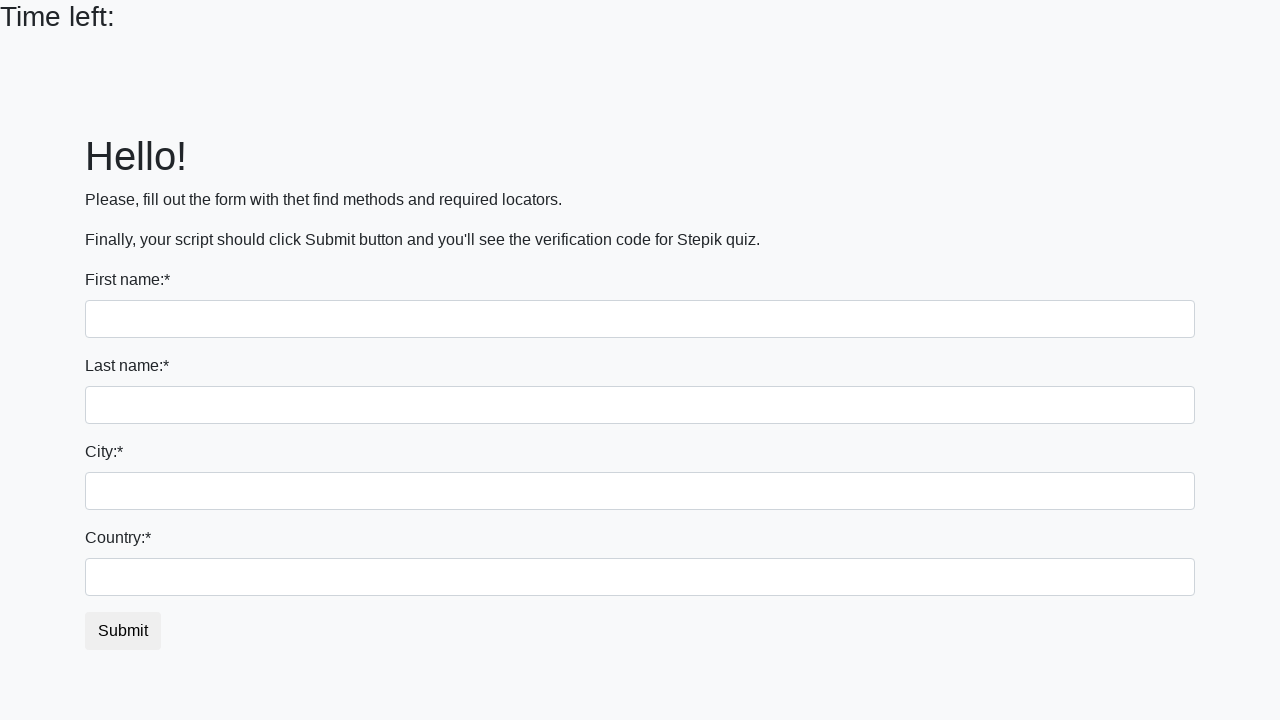

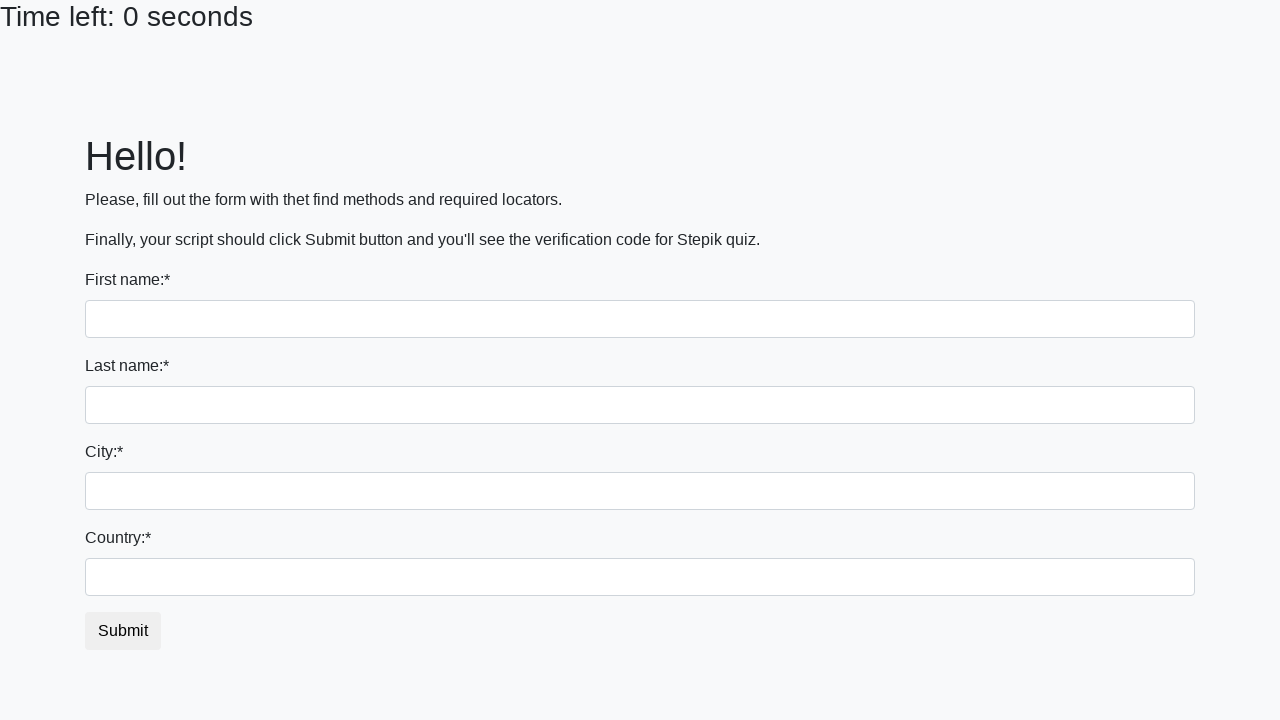